Tests keyboard input functionality by clicking on a name field, typing a name, and clicking a button on the Formy keypress practice page

Starting URL: https://formy-project.herokuapp.com/keypress

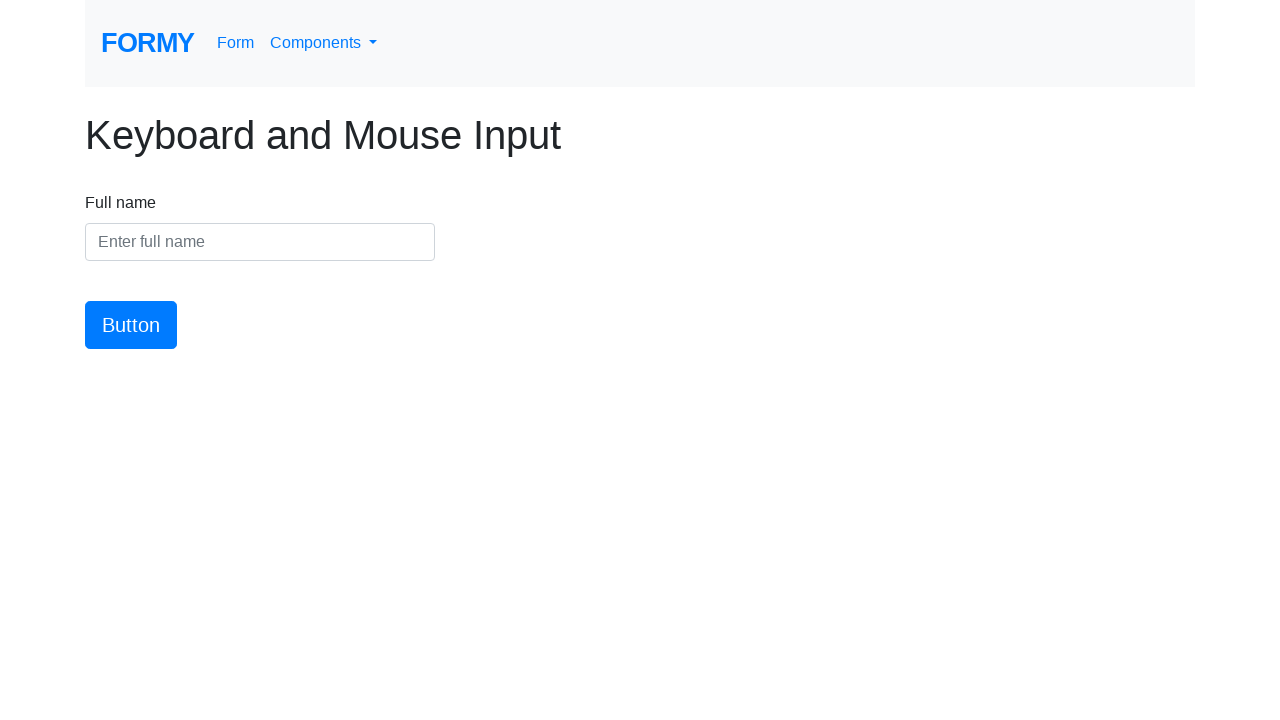

Clicked on the name input field at (260, 242) on #name
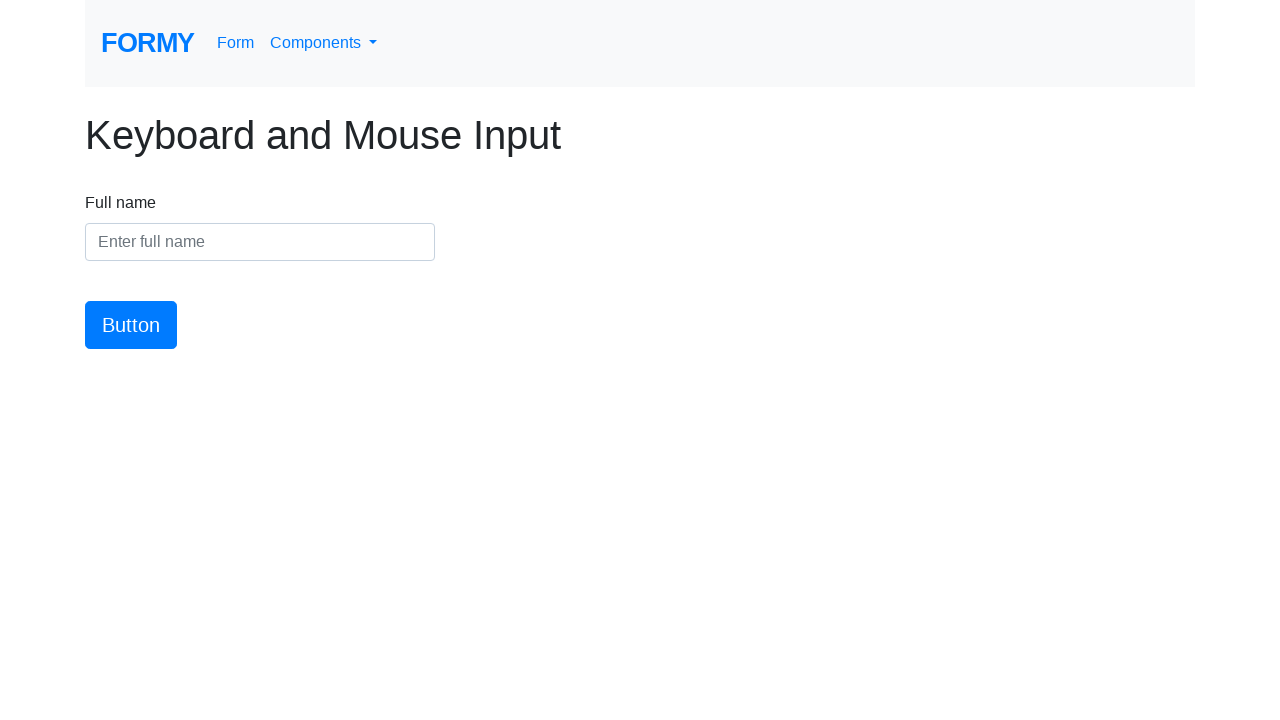

Typed 'Margaret Thompson' into the name field on #name
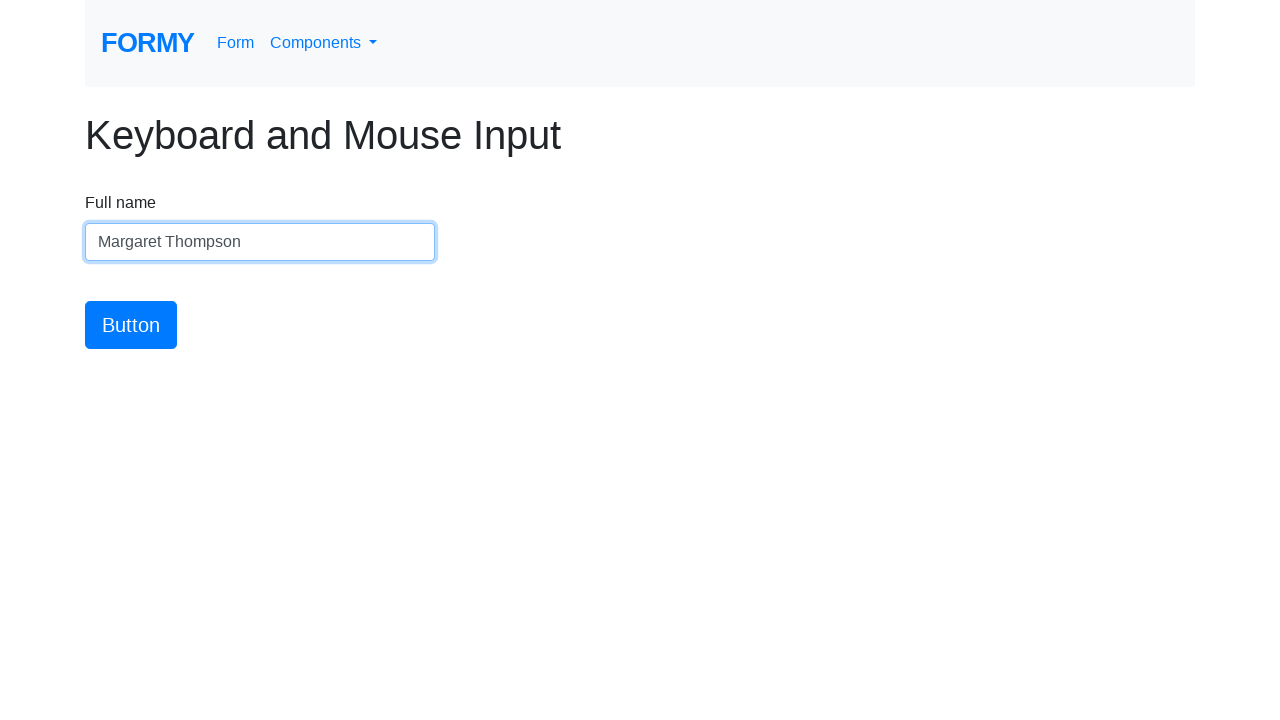

Clicked the submit button at (131, 325) on #button
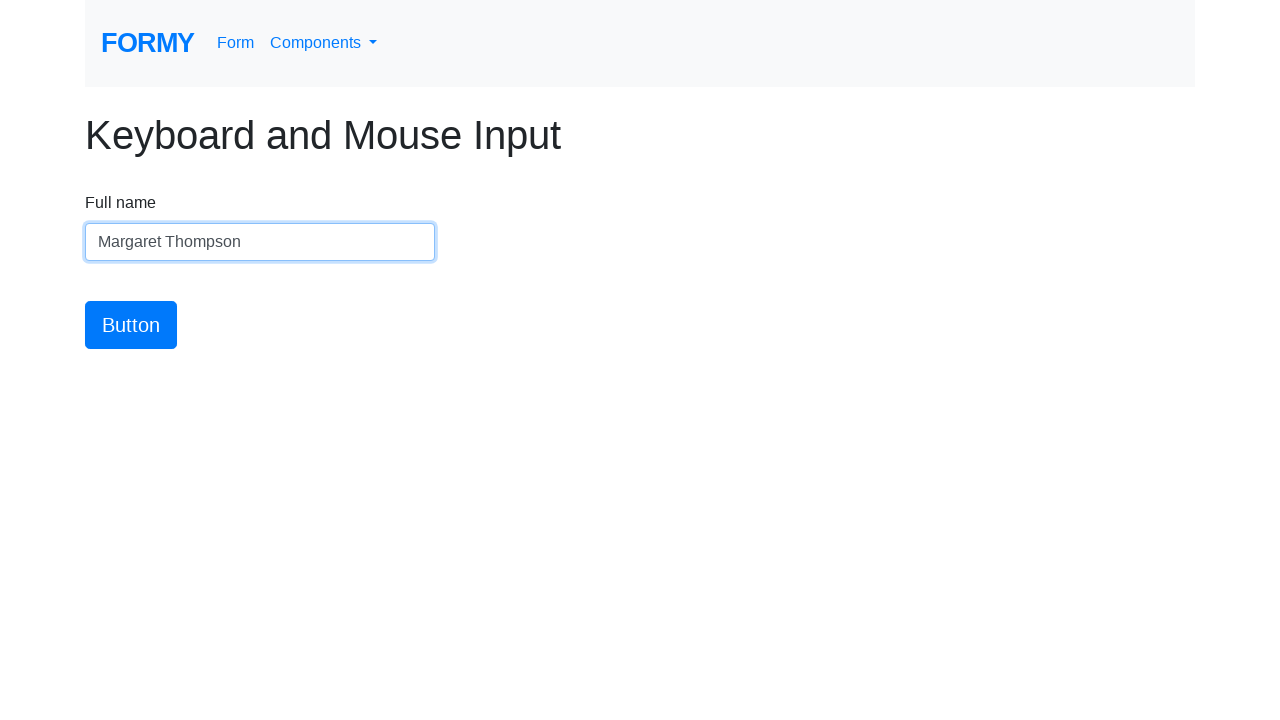

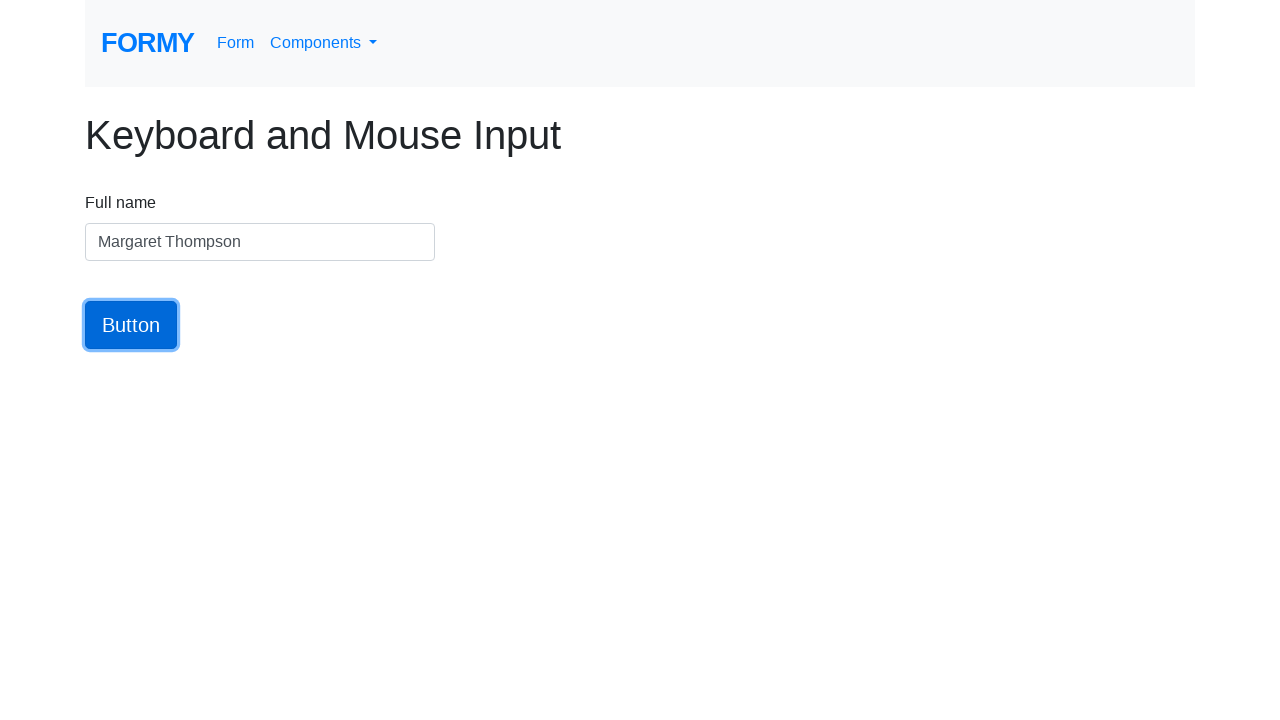